Navigates to swtestacademy.com and retrieves the page title

Starting URL: http://www.swtestacademy.com/

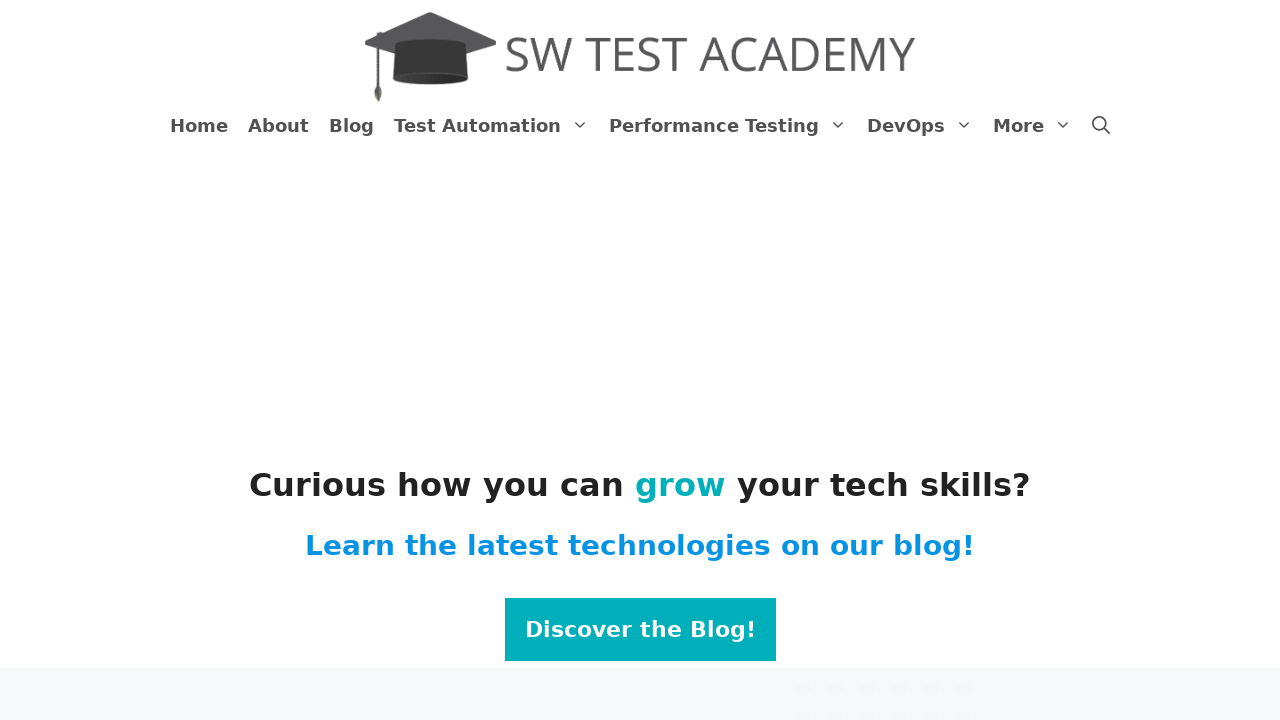

Navigated to http://www.swtestacademy.com/
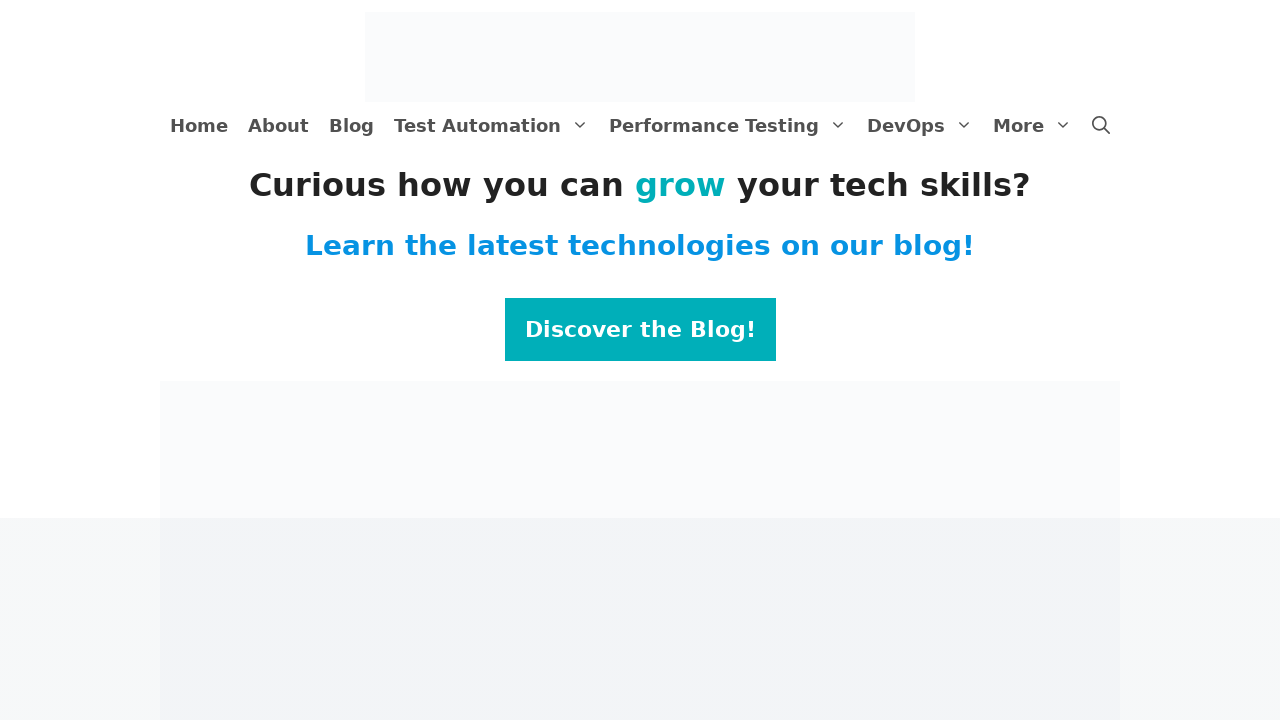

Retrieved page title: Software Test Academy
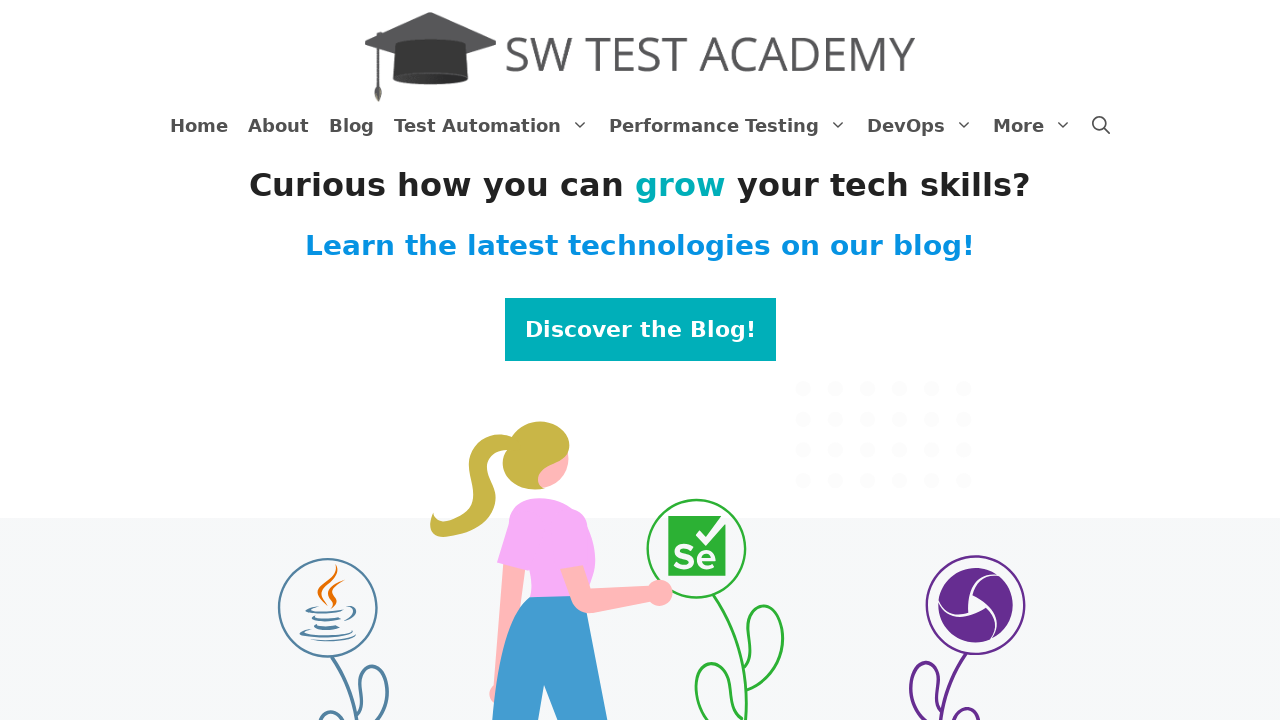

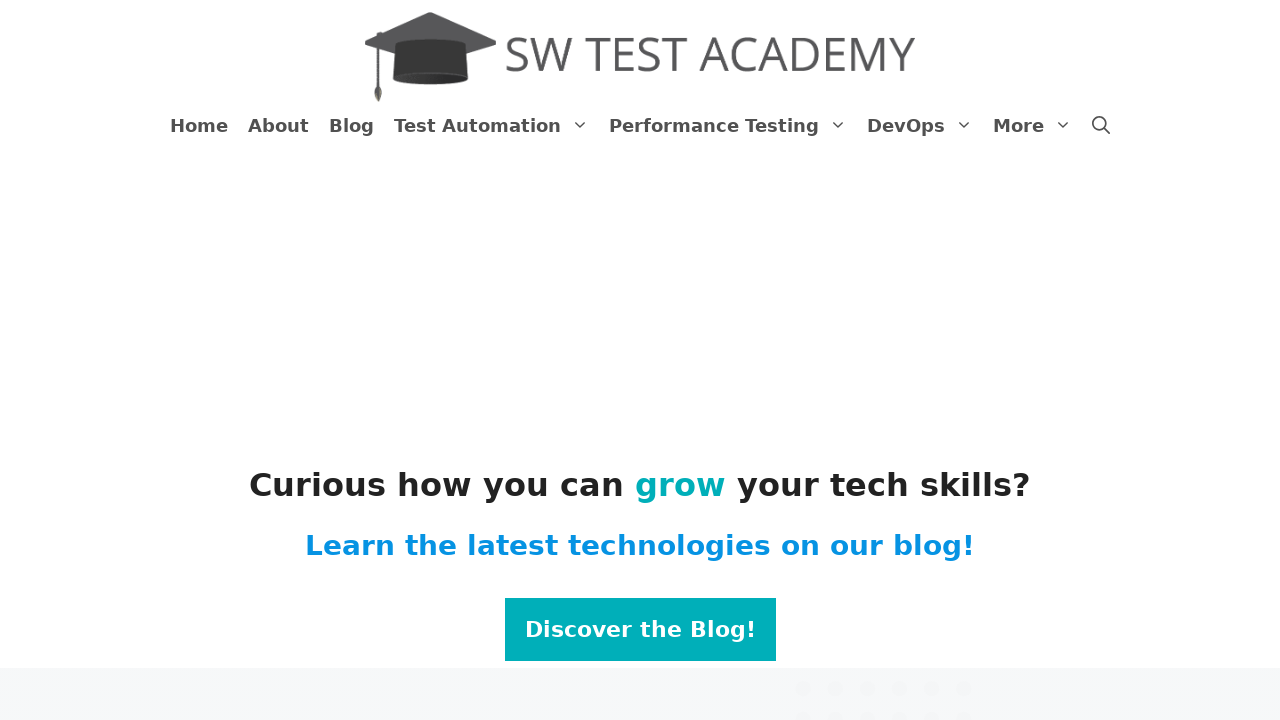